Tests iHeart podcast page by loading the page, clicking "See More" to expand episodes, and navigating to an episode detail page to verify content loads

Starting URL: https://www.iheart.com/podcast/211-heather-du-plessis-allan-d-24837940/

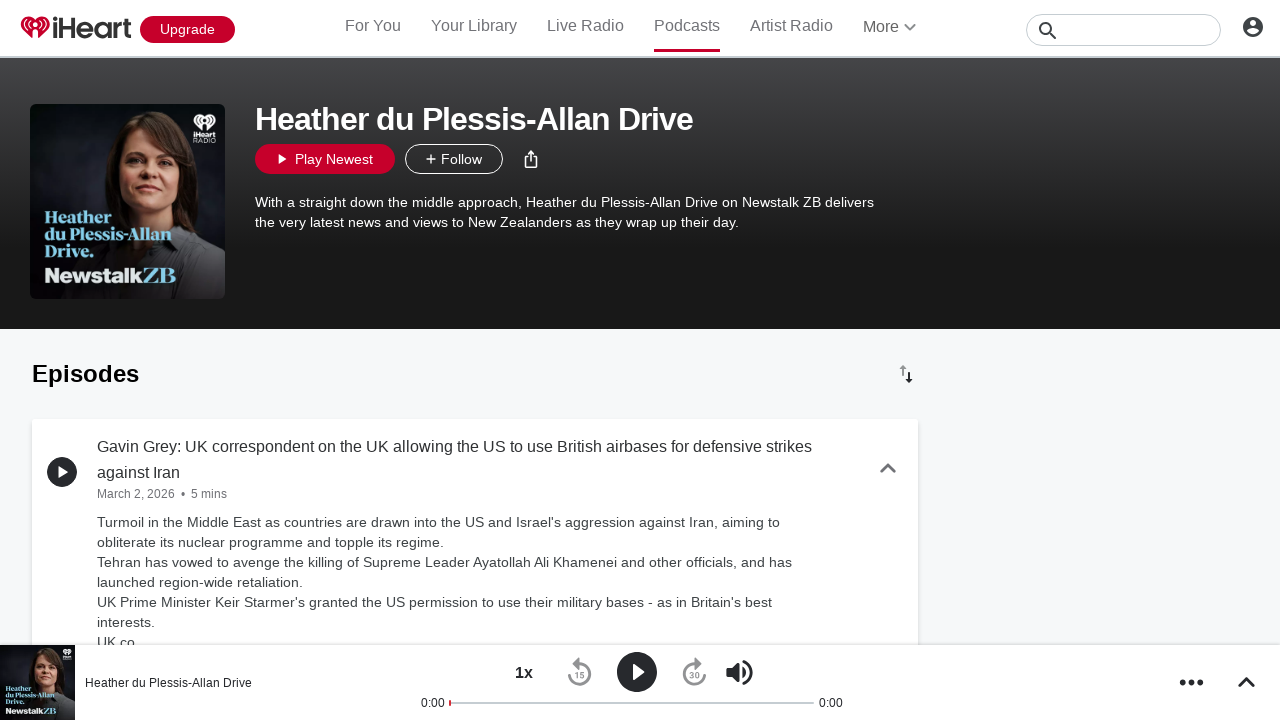

Waited for podcast profile body to load
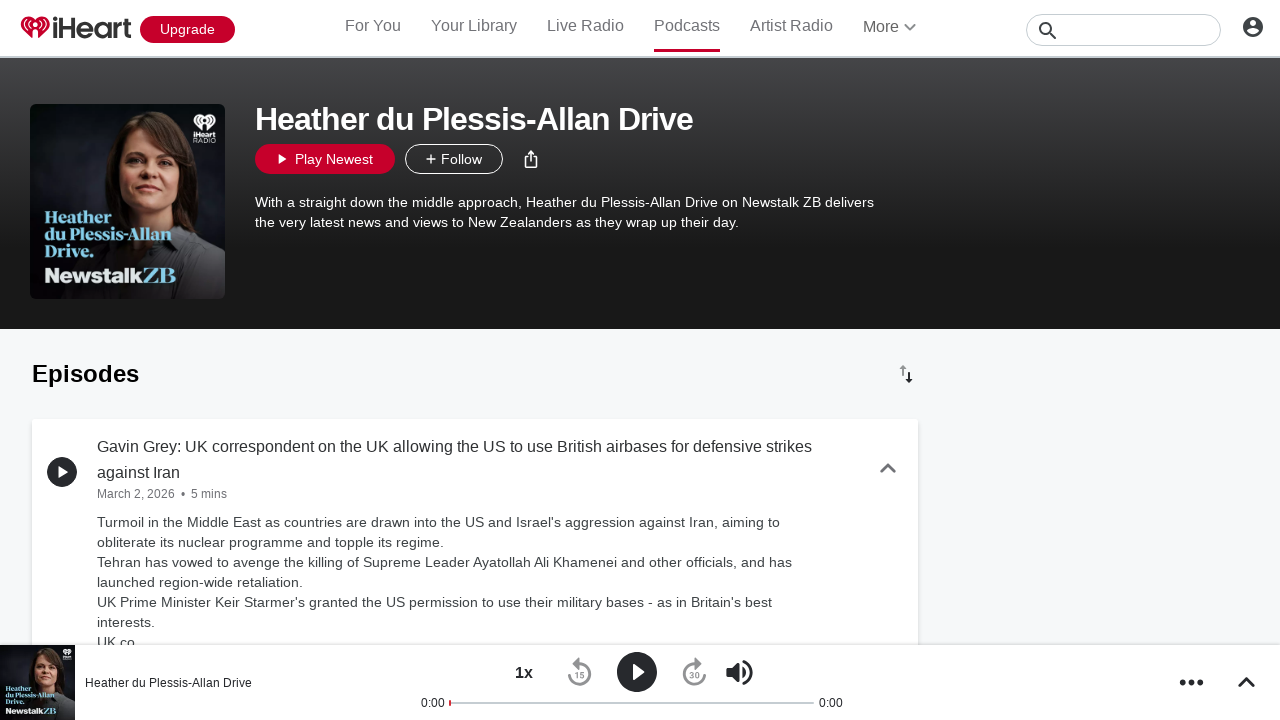

Waited for first episode card to appear
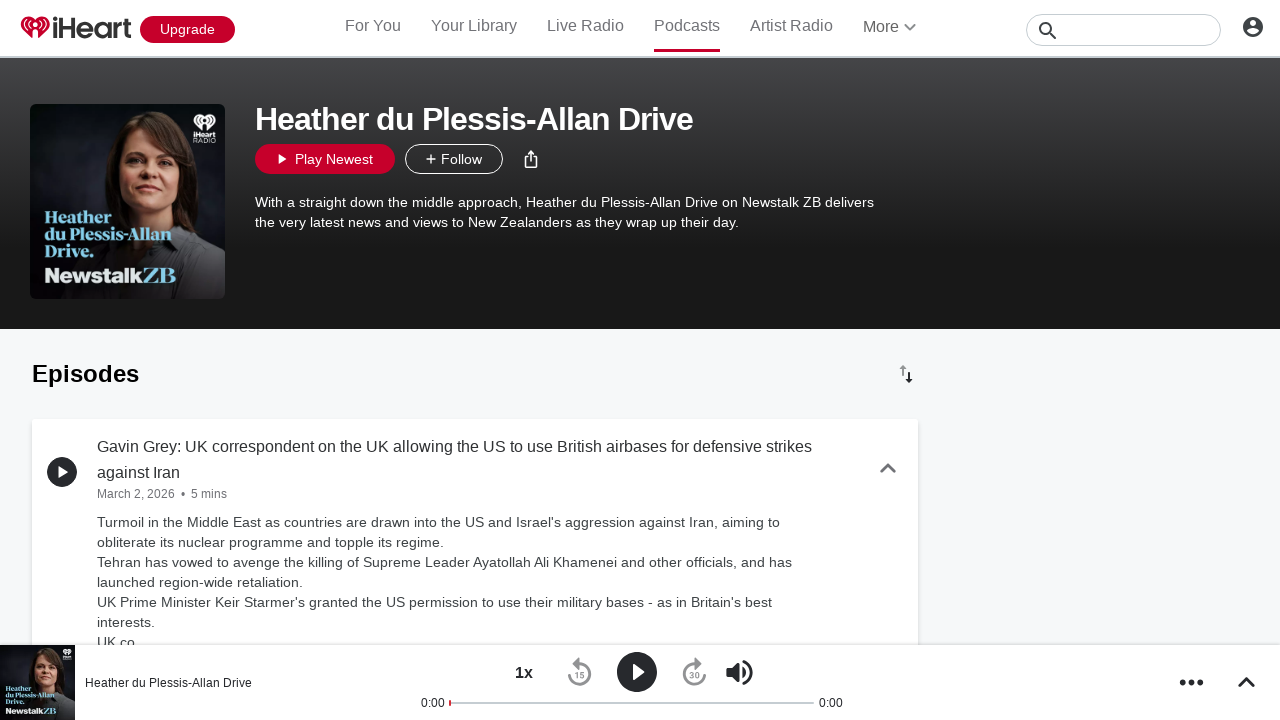

Clicked 'See More' button to expand episode list at (475, 360) on internal:role=button[name="See More"i]
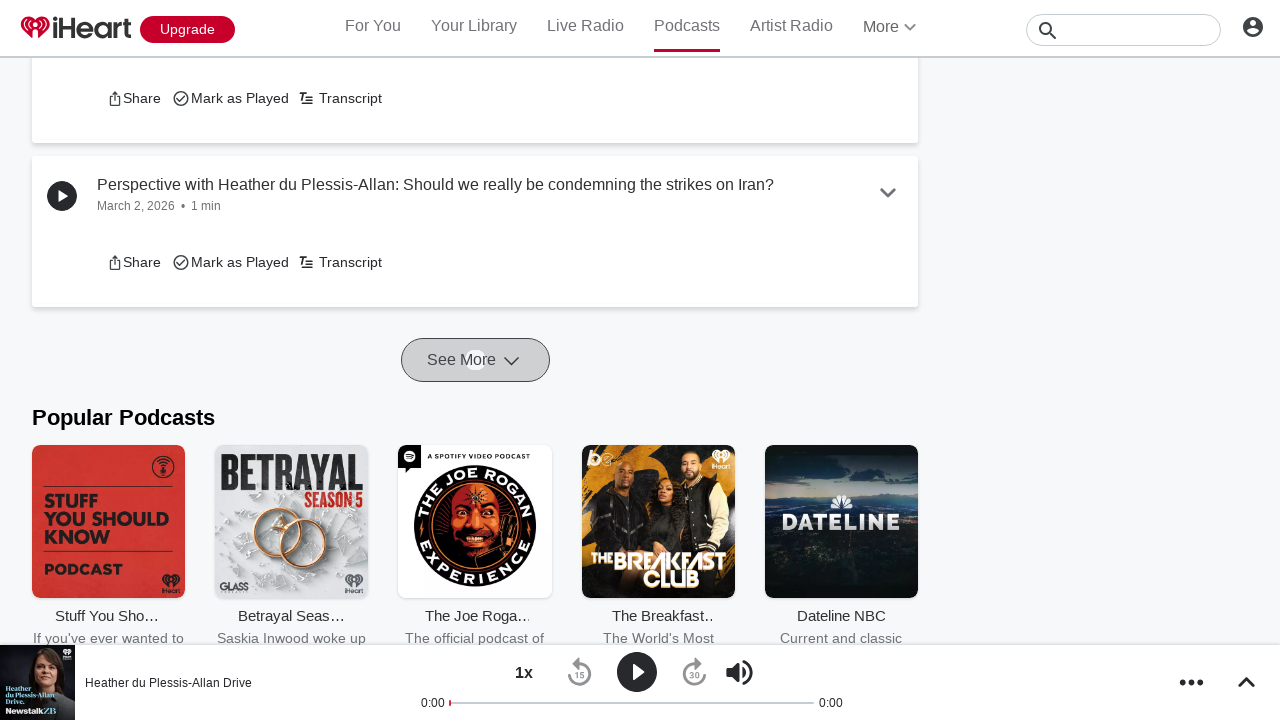

Clicked first episode link to navigate to episode detail page at (475, 360) on [data-test="podcast-episode-card"] [data-test="podcast-episode-name"] a >> nth=0
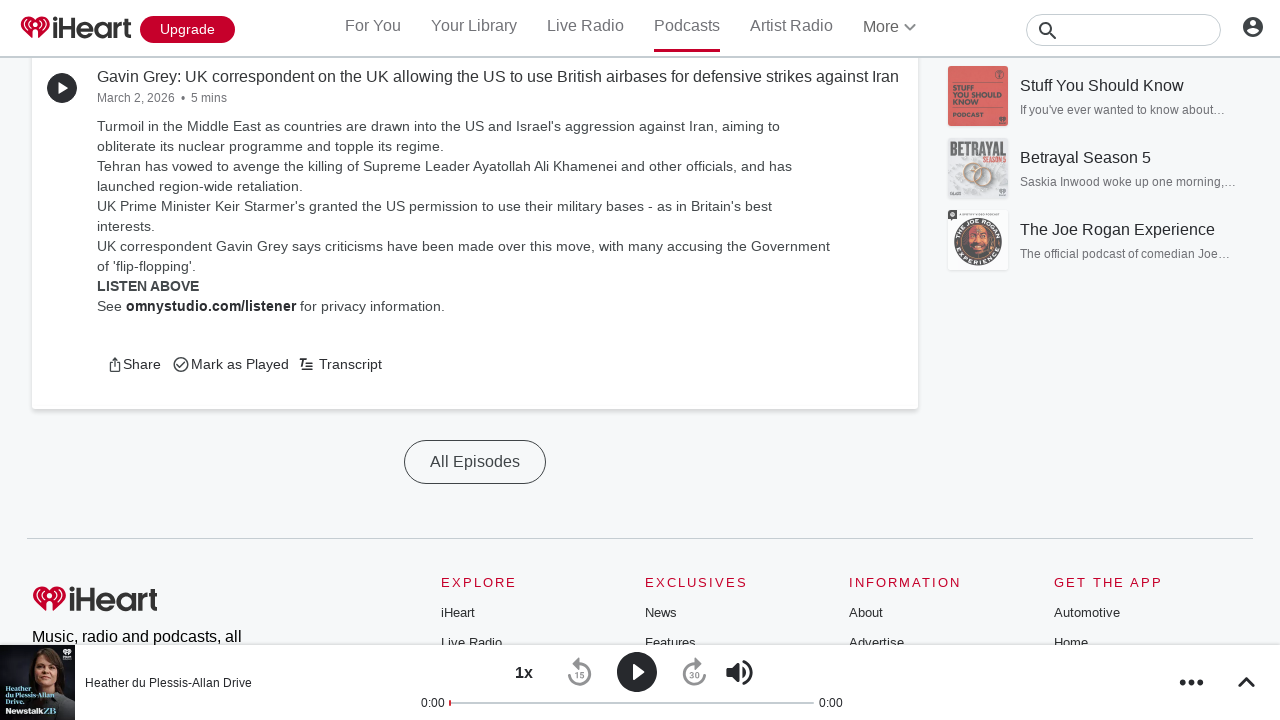

Waited for episode detail page to load
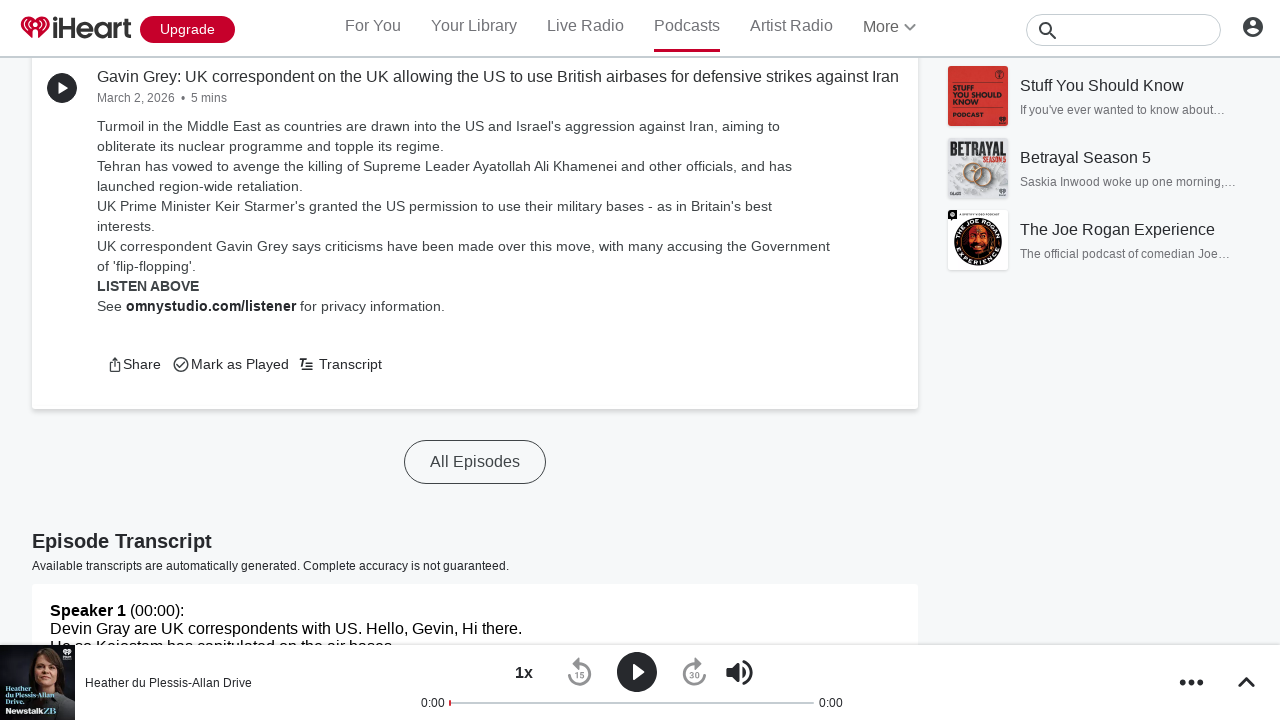

Verified podcast description content is present on episode detail page
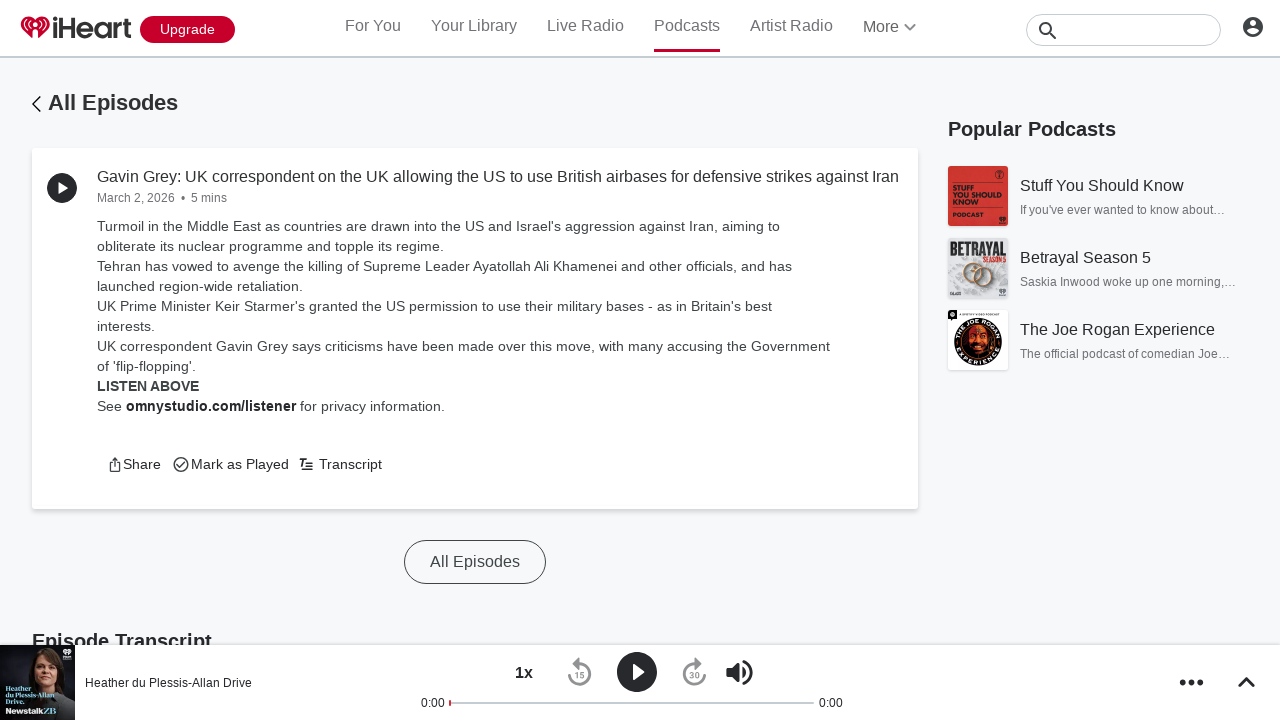

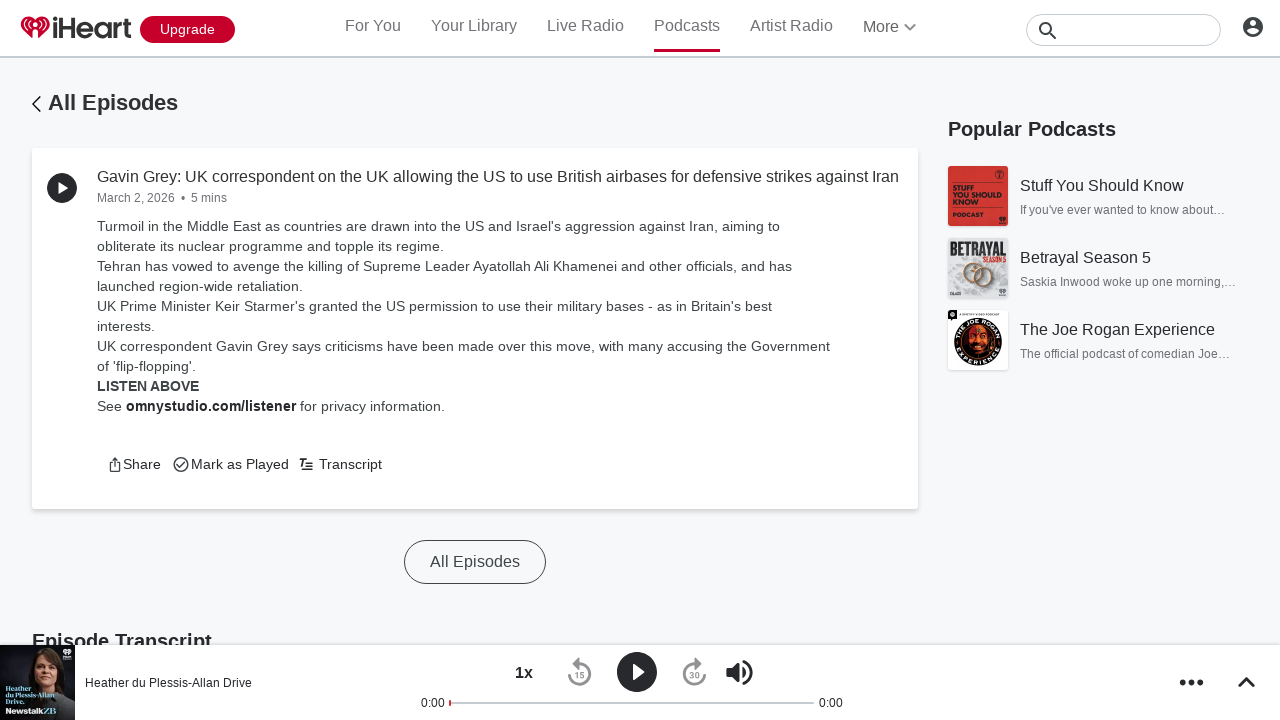